Tests a signup/contact form by filling in first name, last name, and email fields, then submitting the form by pressing Enter

Starting URL: http://secure-retreat-92358.herokuapp.com/

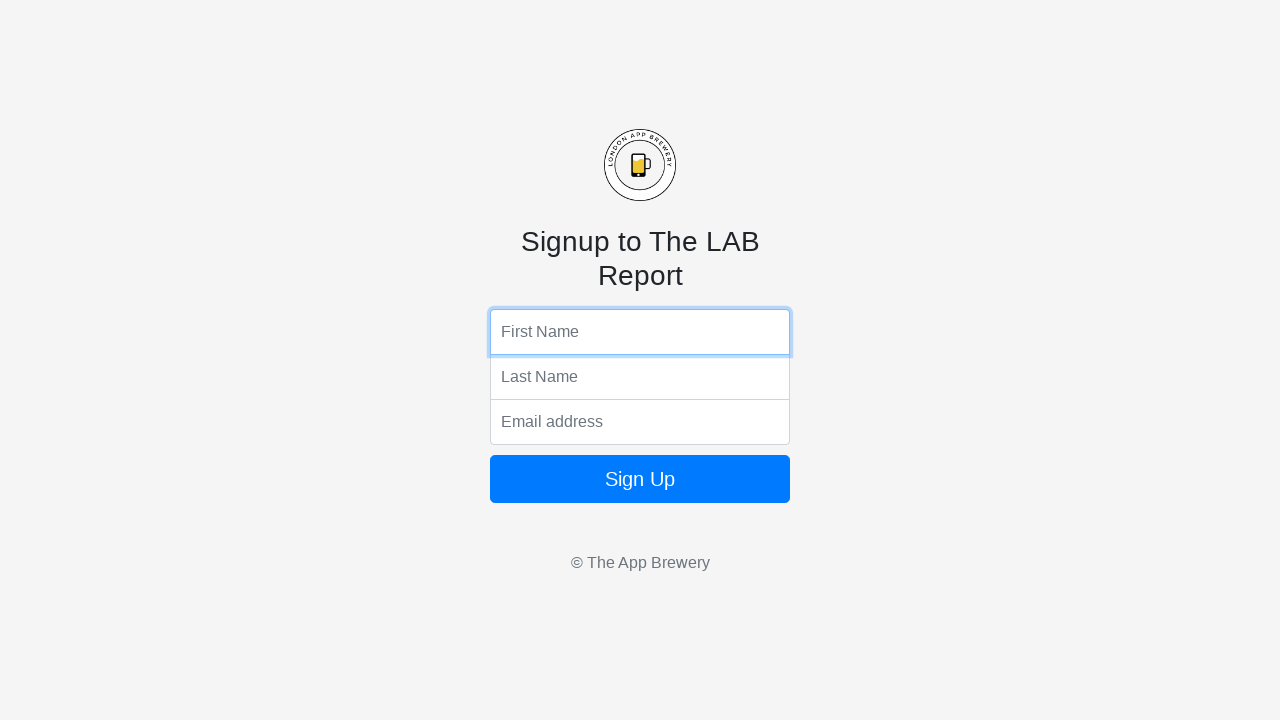

Filled first name field with 'Marcus' on input[name='fName']
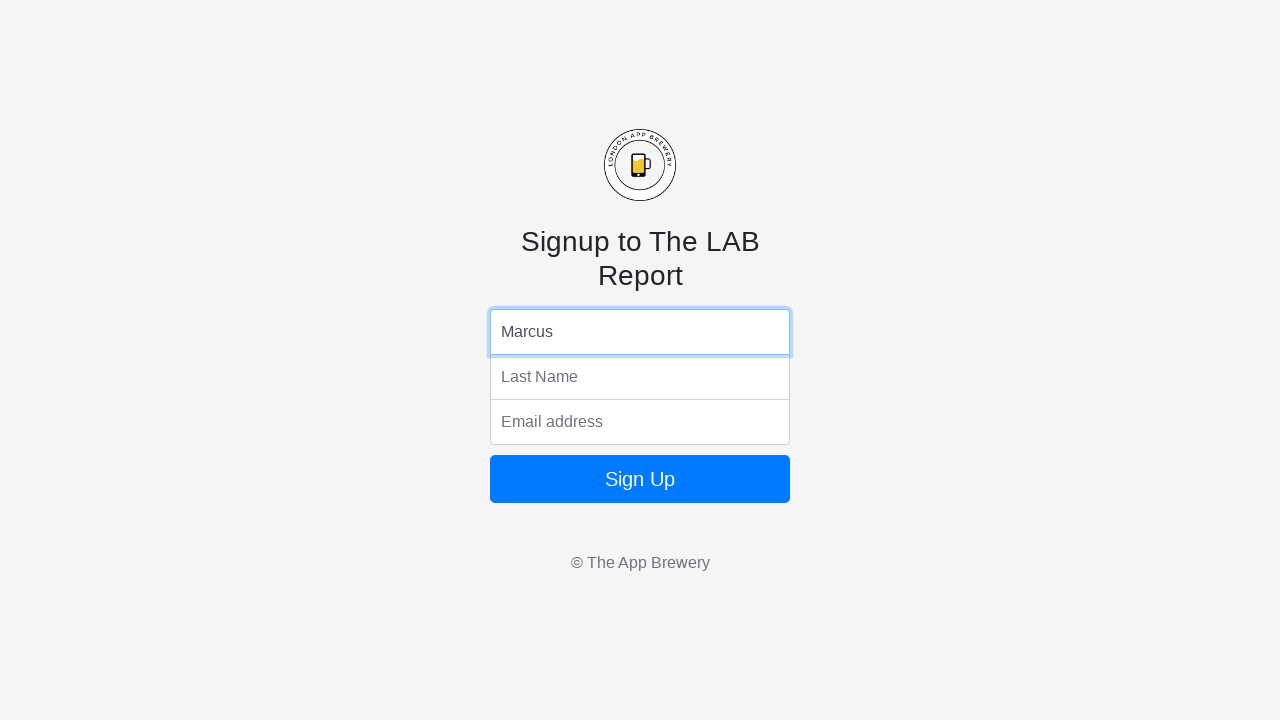

Filled last name field with 'Henderson' on input[name='lName']
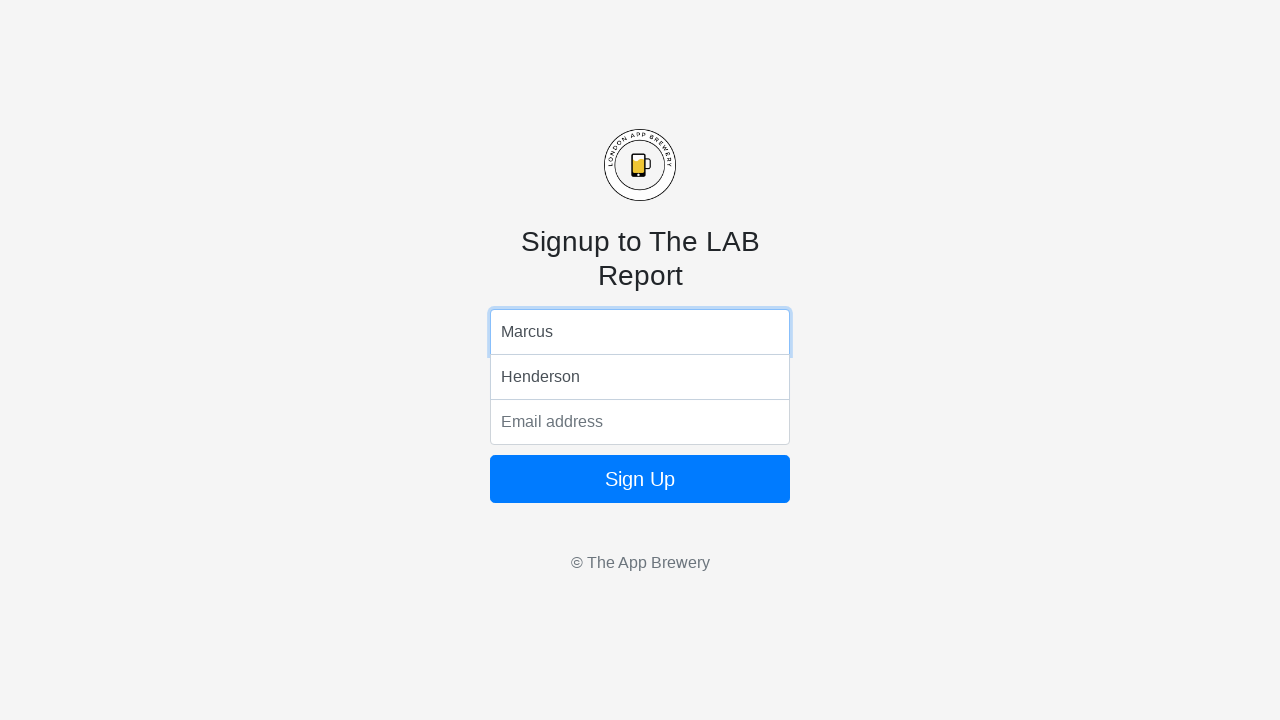

Filled email field with 'marcus.henderson@example.com' on input[name='email']
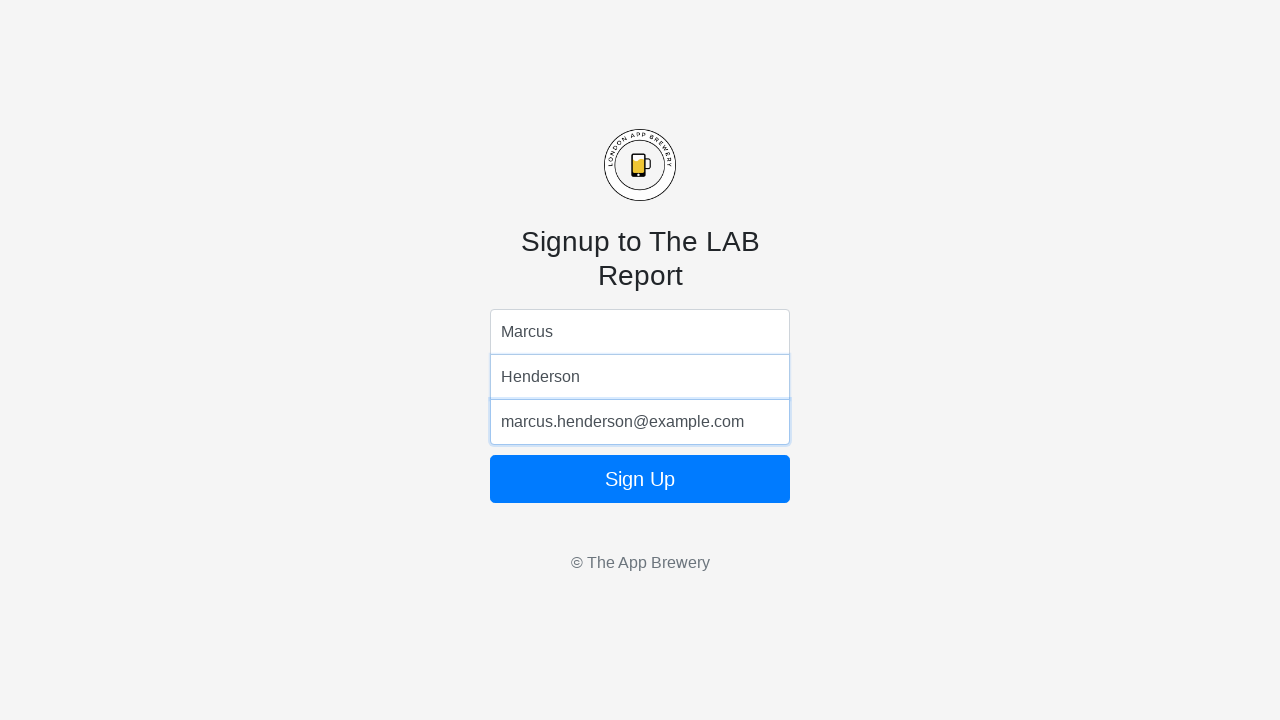

Submitted form by pressing Enter on email field on input[name='email']
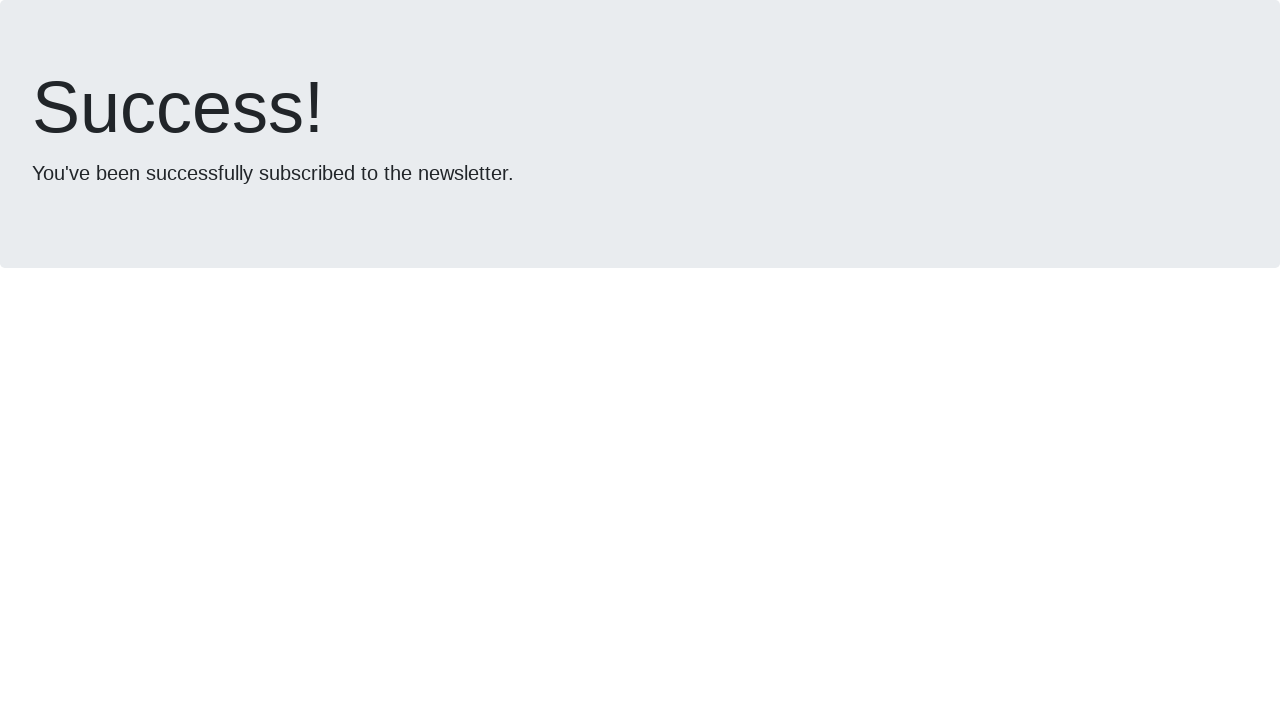

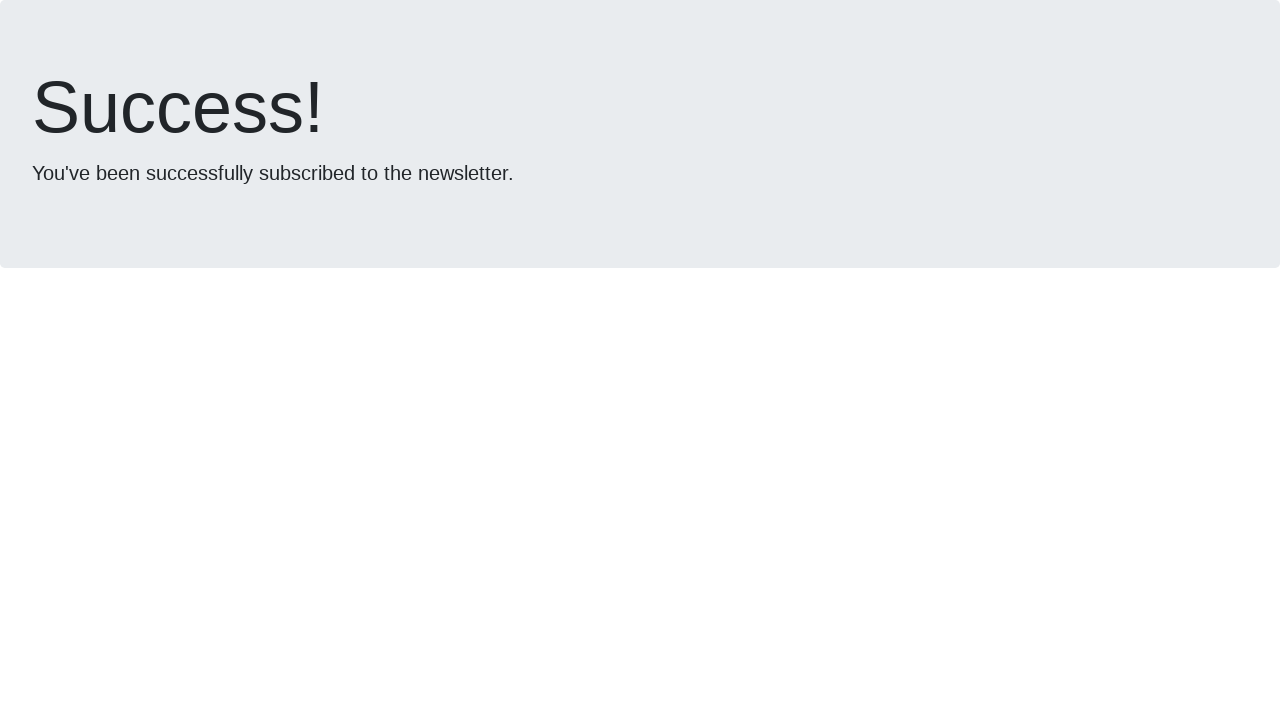